Tests navigation to the login form by clicking the "Make Appointment" button on the CURA Healthcare Service demo site

Starting URL: https://katalon-demo-cura.herokuapp.com/

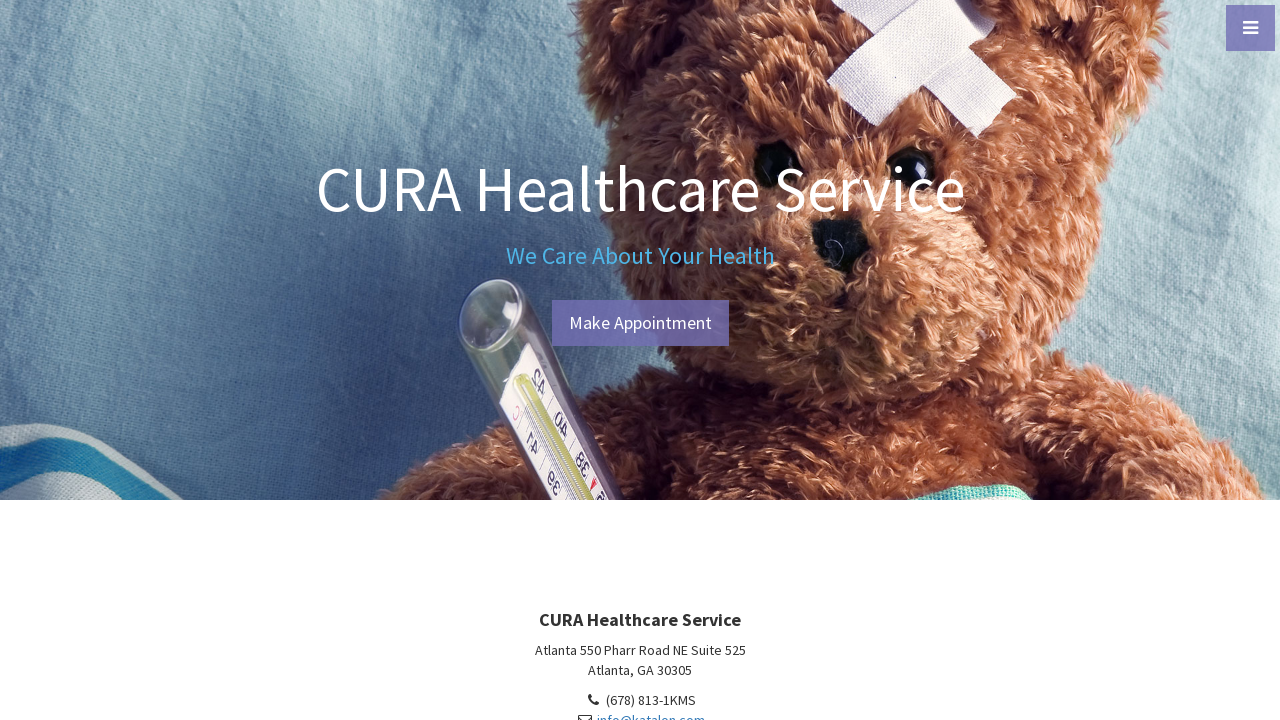

Clicked 'Make Appointment' button on CURA Healthcare Service homepage at (640, 323) on #btn-make-appointment
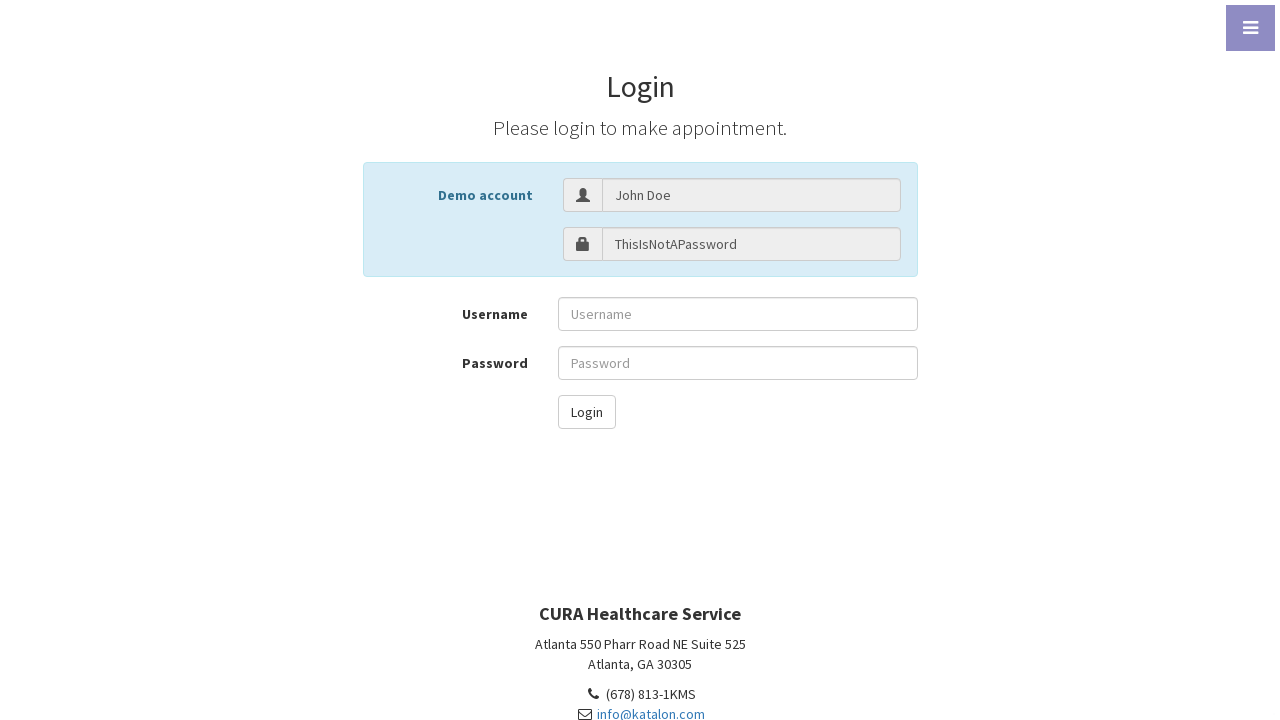

Successfully navigated to login form page
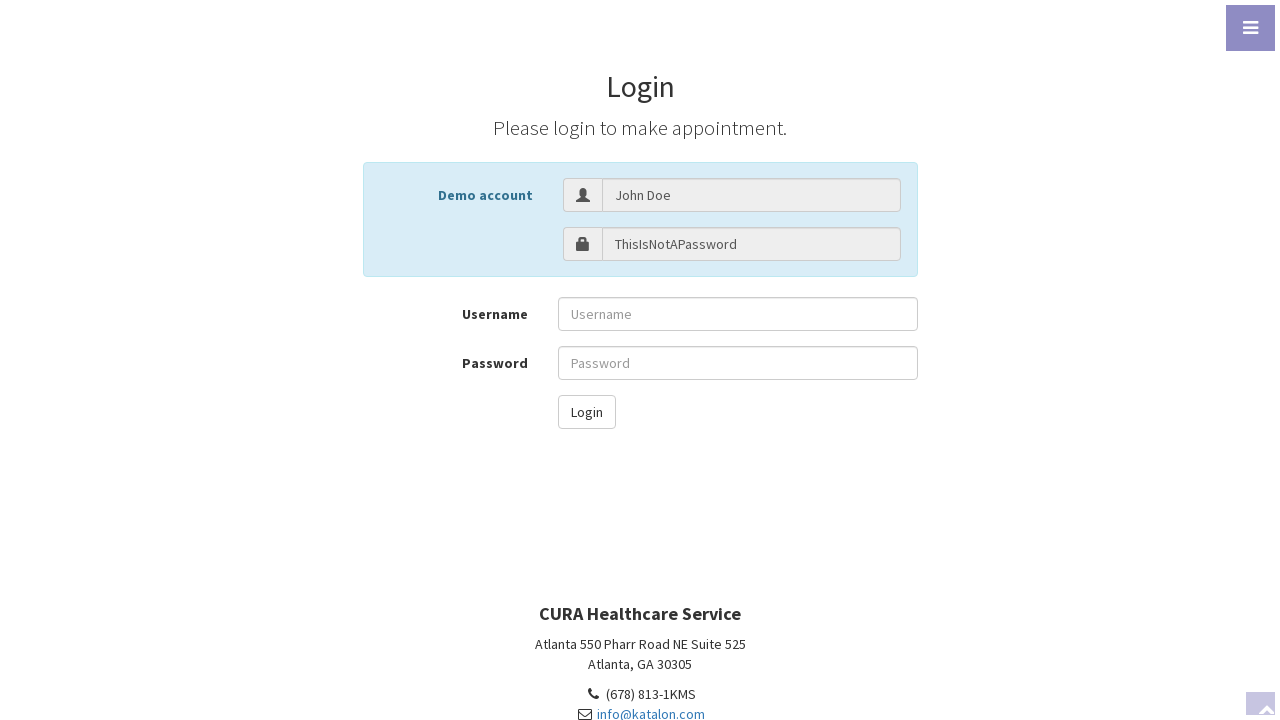

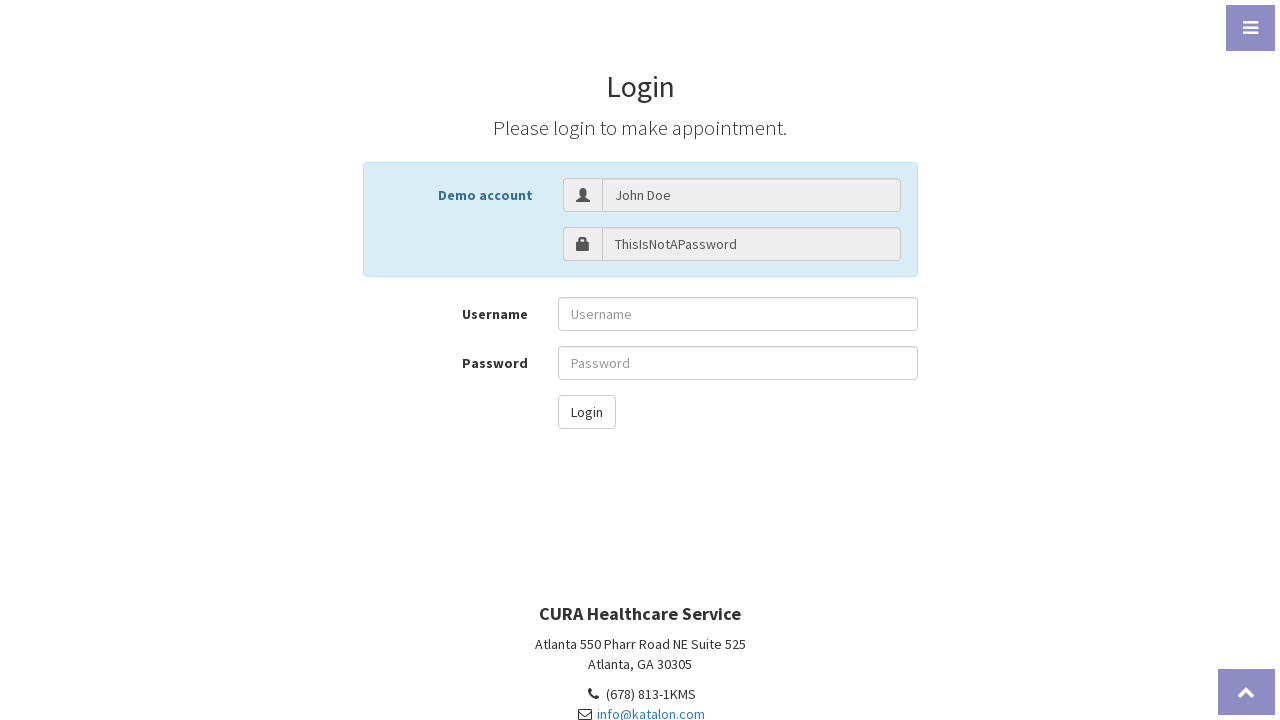